Tests checkbox functionality by clicking multiple checkboxes and verifying their count on the automation practice page

Starting URL: https://rahulshettyacademy.com/AutomationPractice/

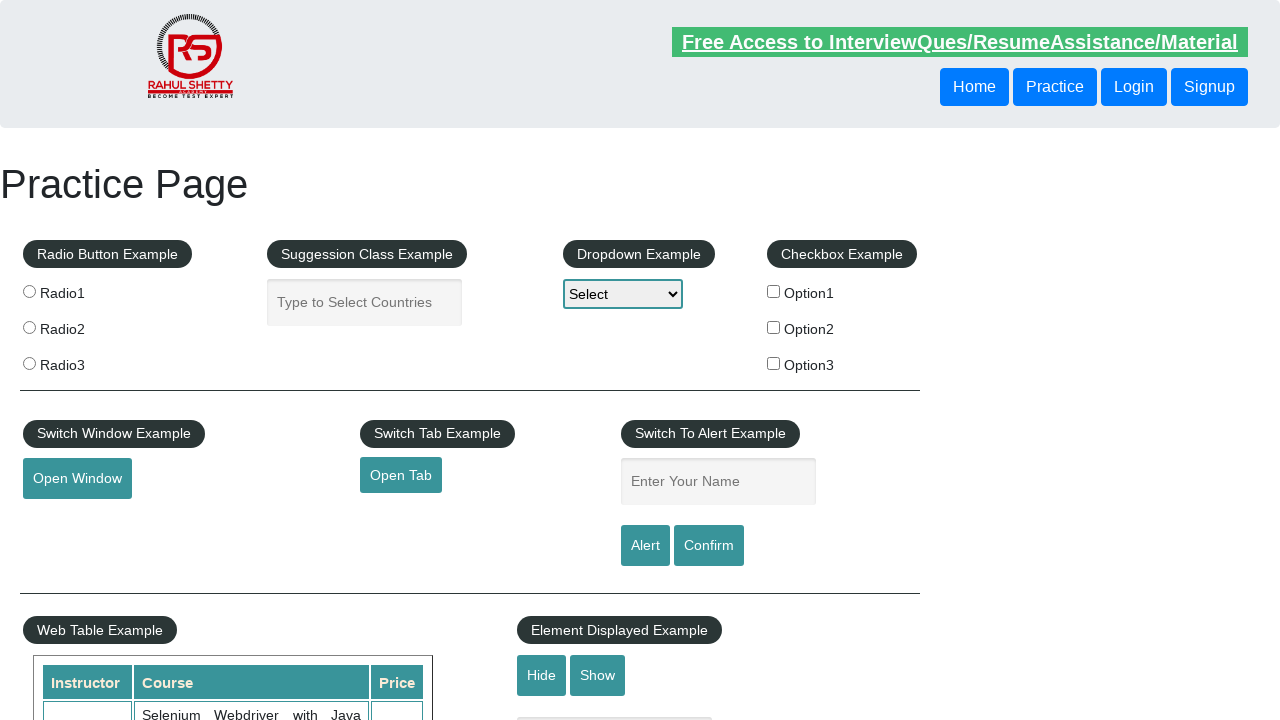

Navigated to automation practice page
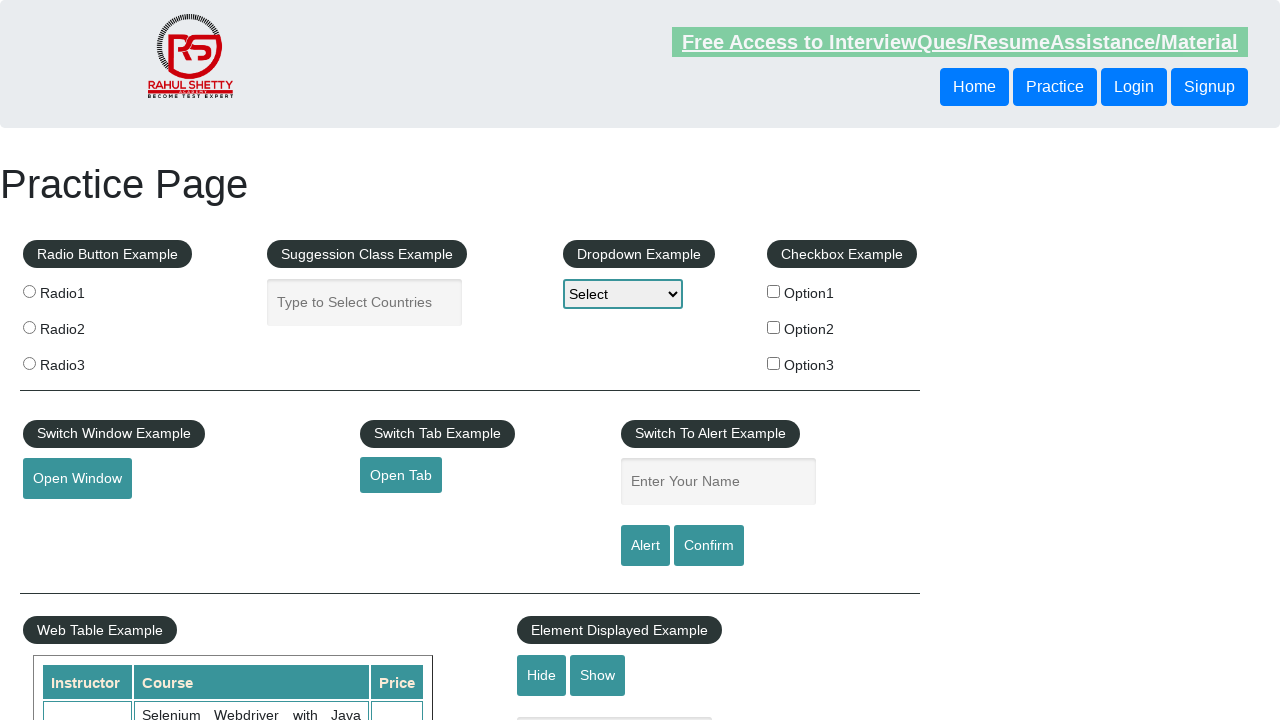

Clicked first checkbox (checkBoxOption1) at (774, 291) on #checkBoxOption1
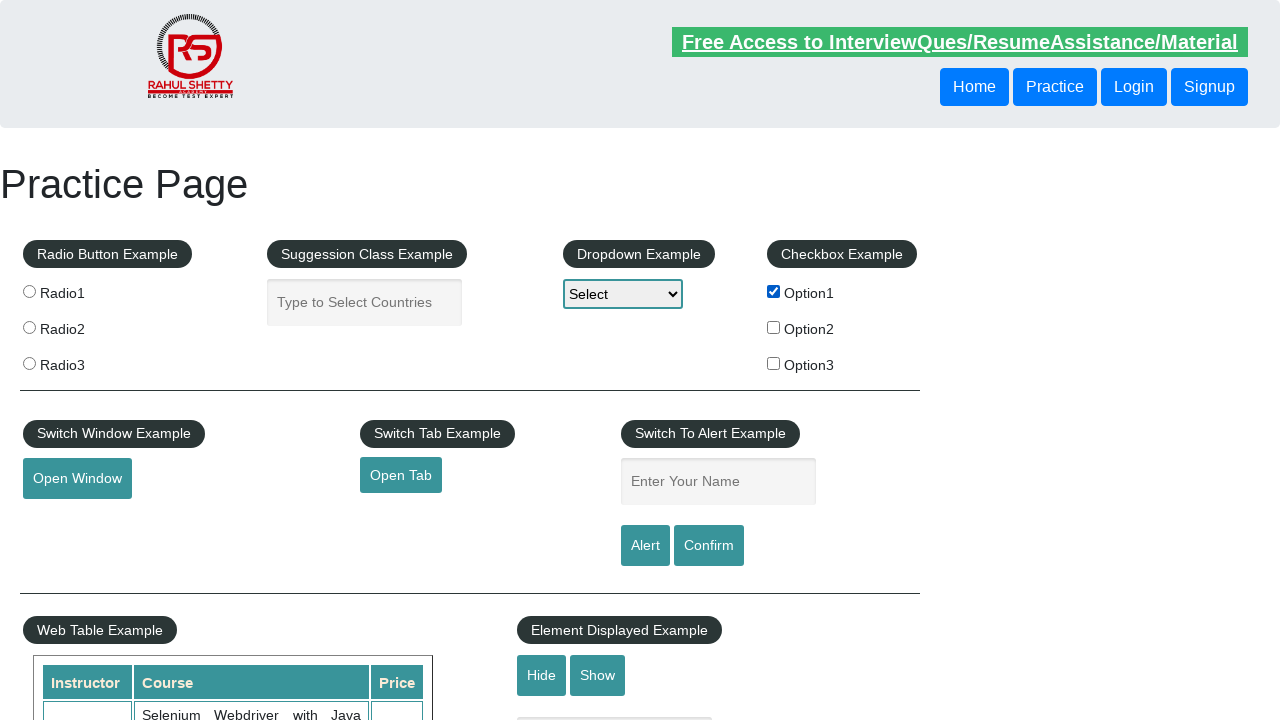

Clicked second checkbox (checkBoxOption2) at (774, 327) on #checkBoxOption2
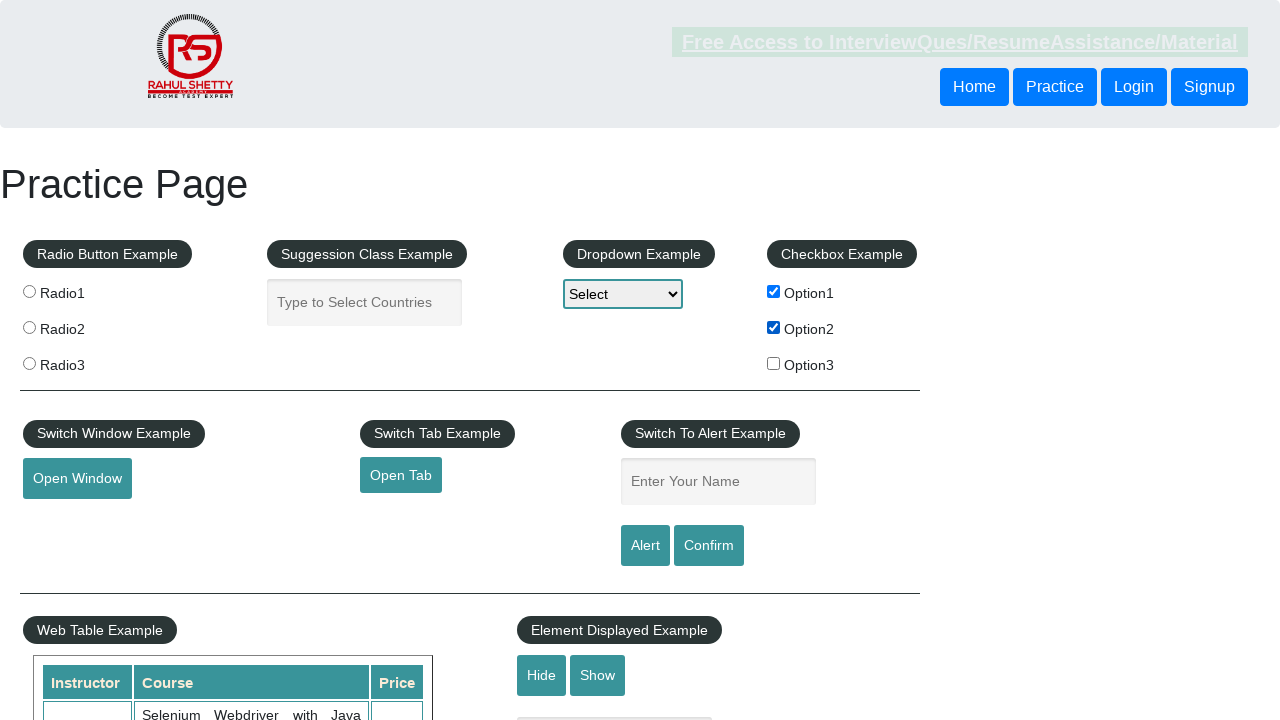

Clicked third checkbox (checkBoxOption3) at (774, 363) on #checkBoxOption3
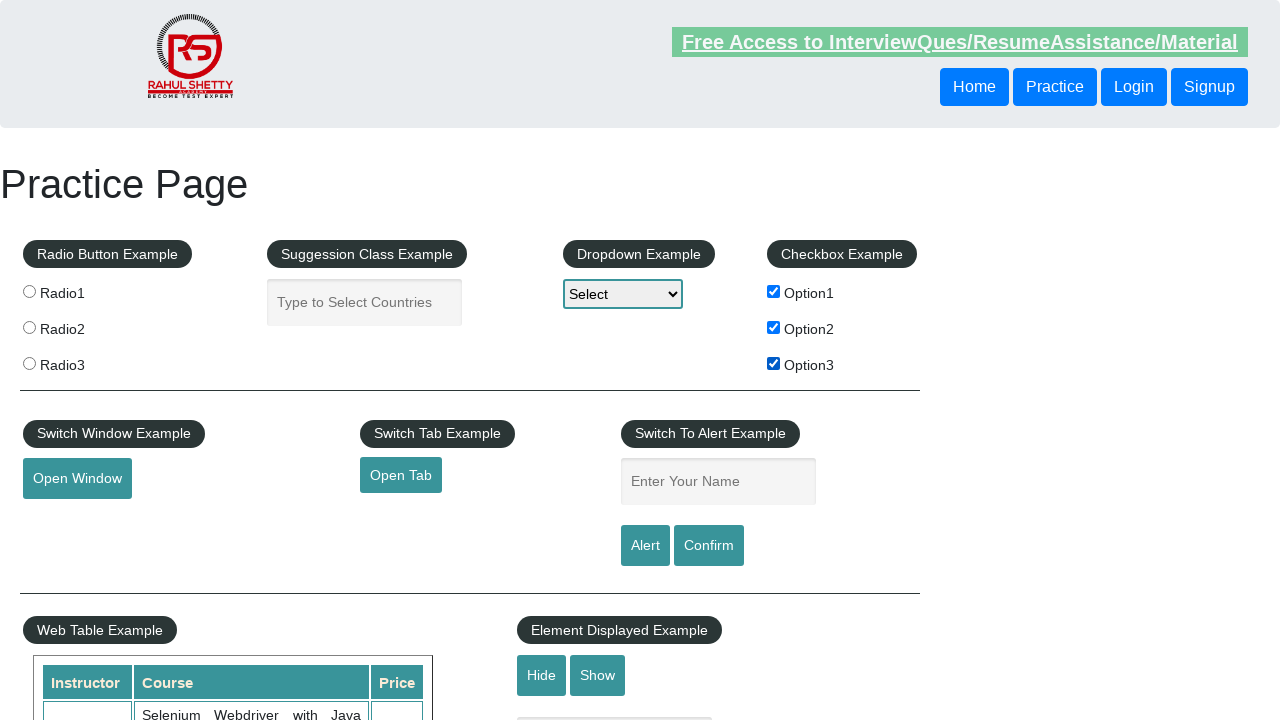

Retrieved total checkbox count: 3
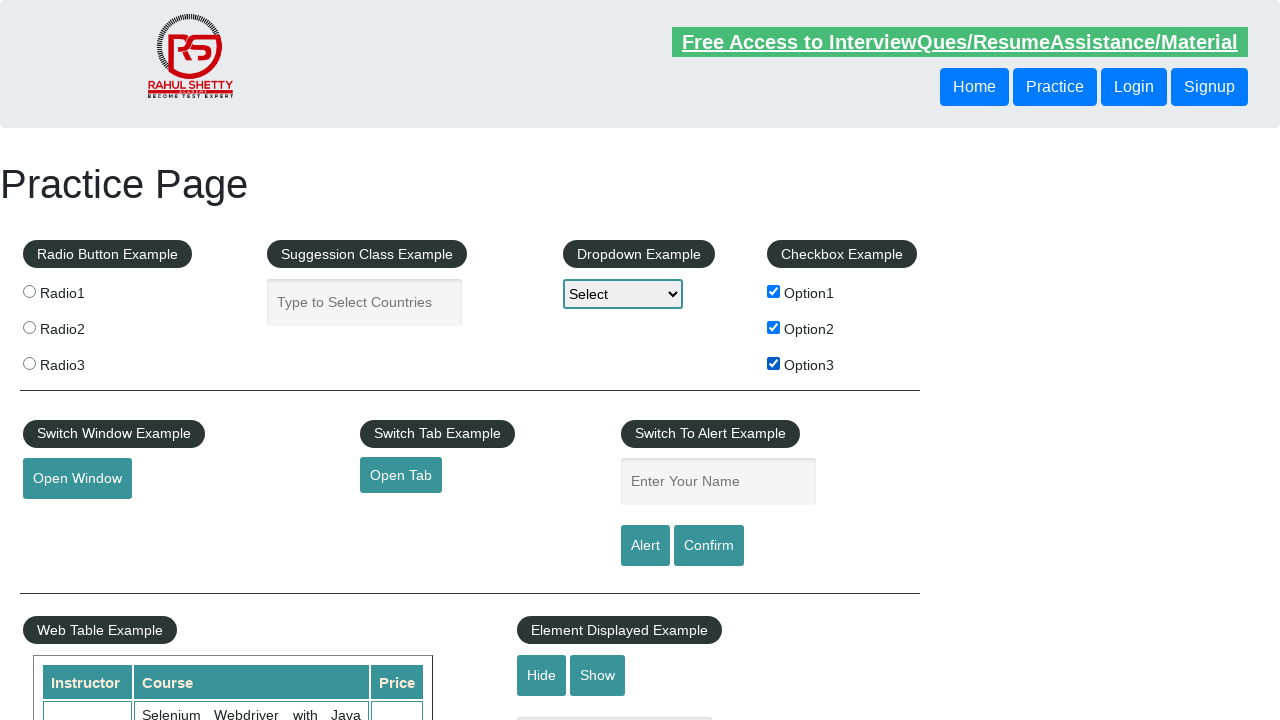

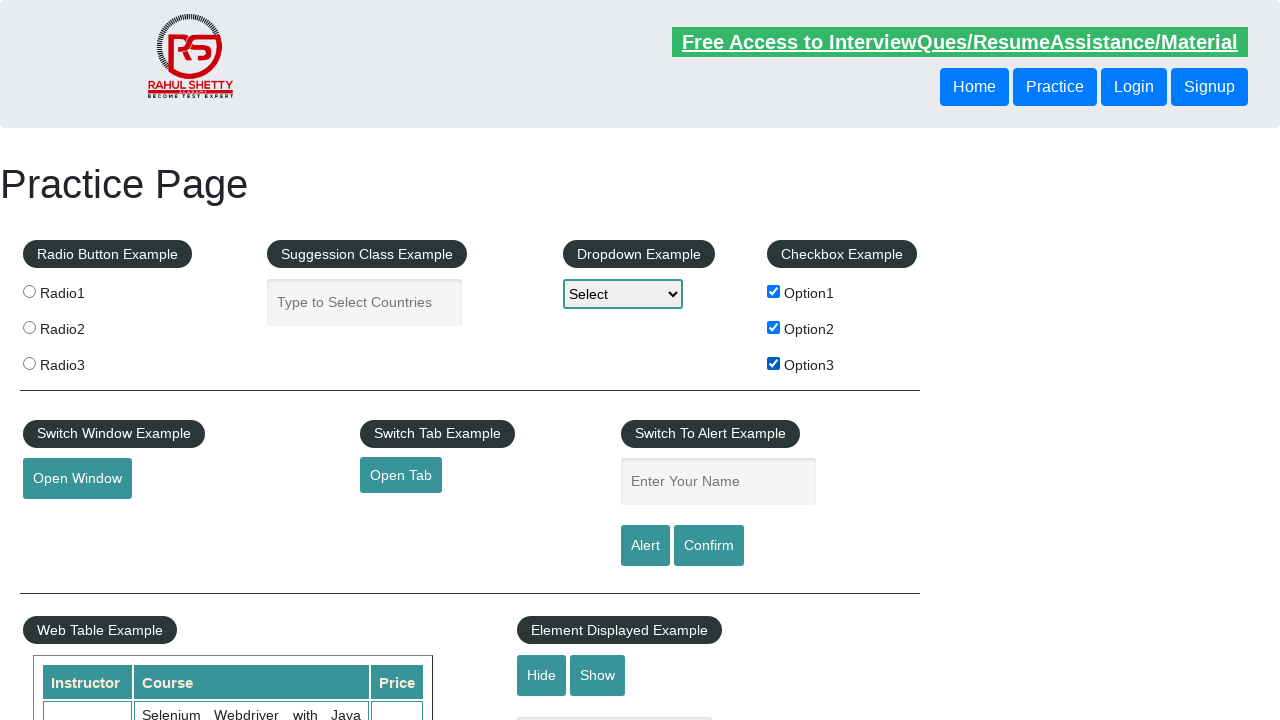